Tests that the YouTube page title equals "YouTube" exactly

Starting URL: https://www.youtube.com

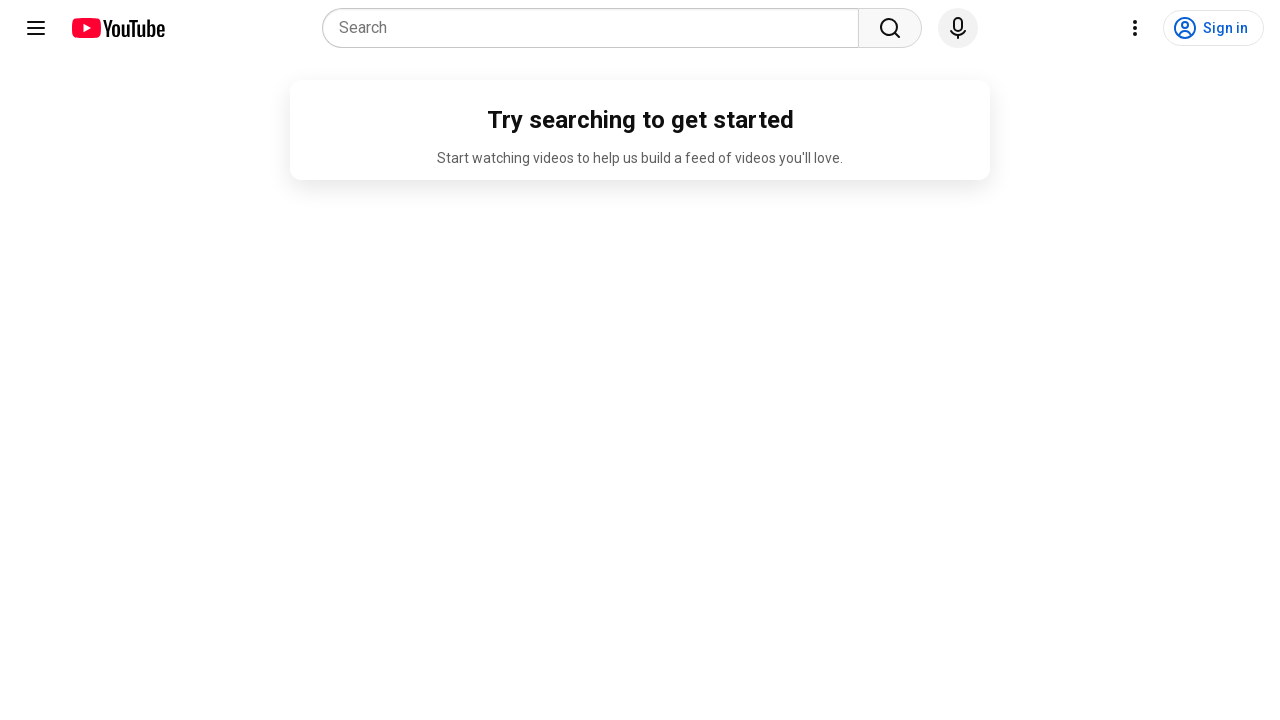

Navigated to https://www.youtube.com
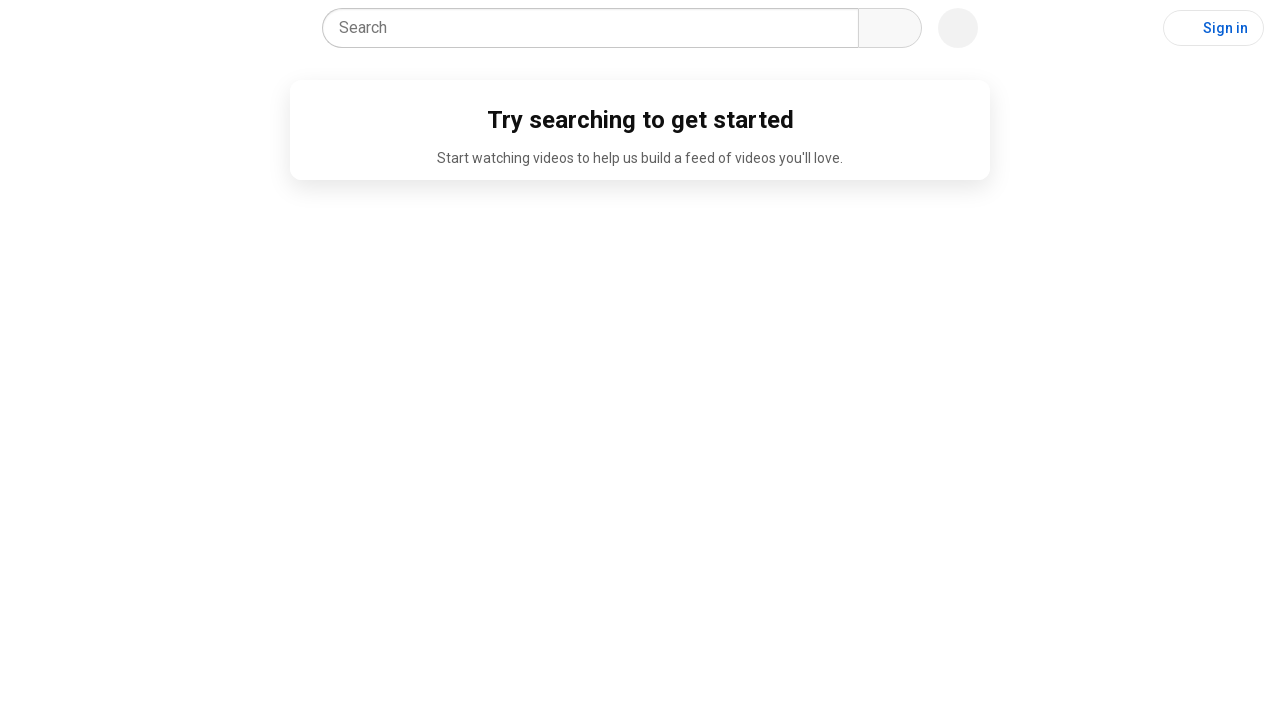

Verified page title equals 'YouTube' exactly
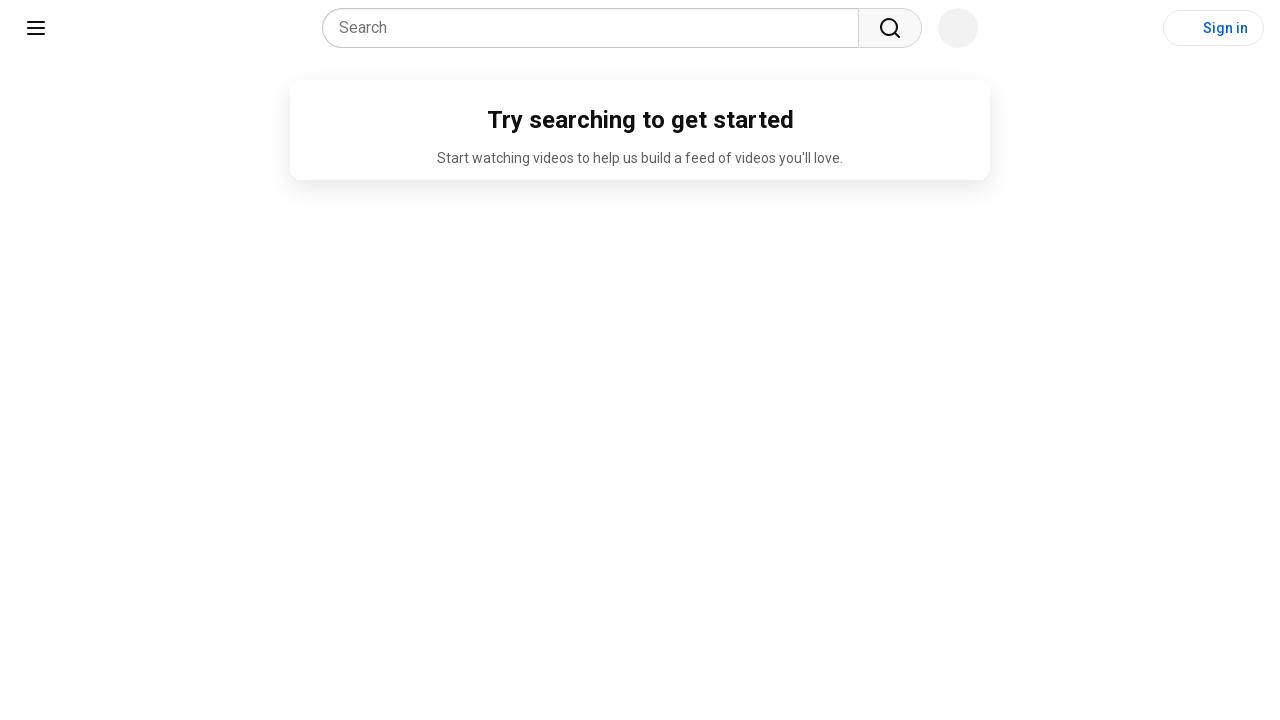

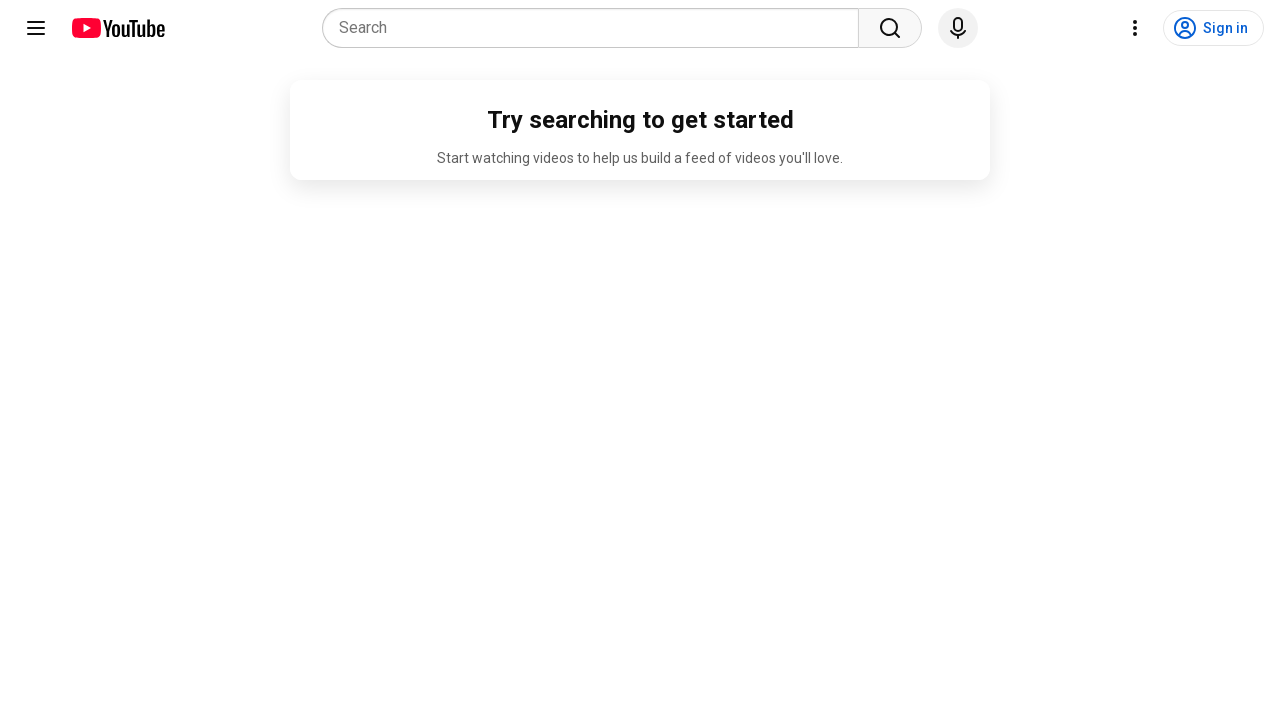